Tests handling of JavaScript prompt popups by clicking a button that triggers a prompt dialog and accepting it

Starting URL: https://demoqa.com/alerts

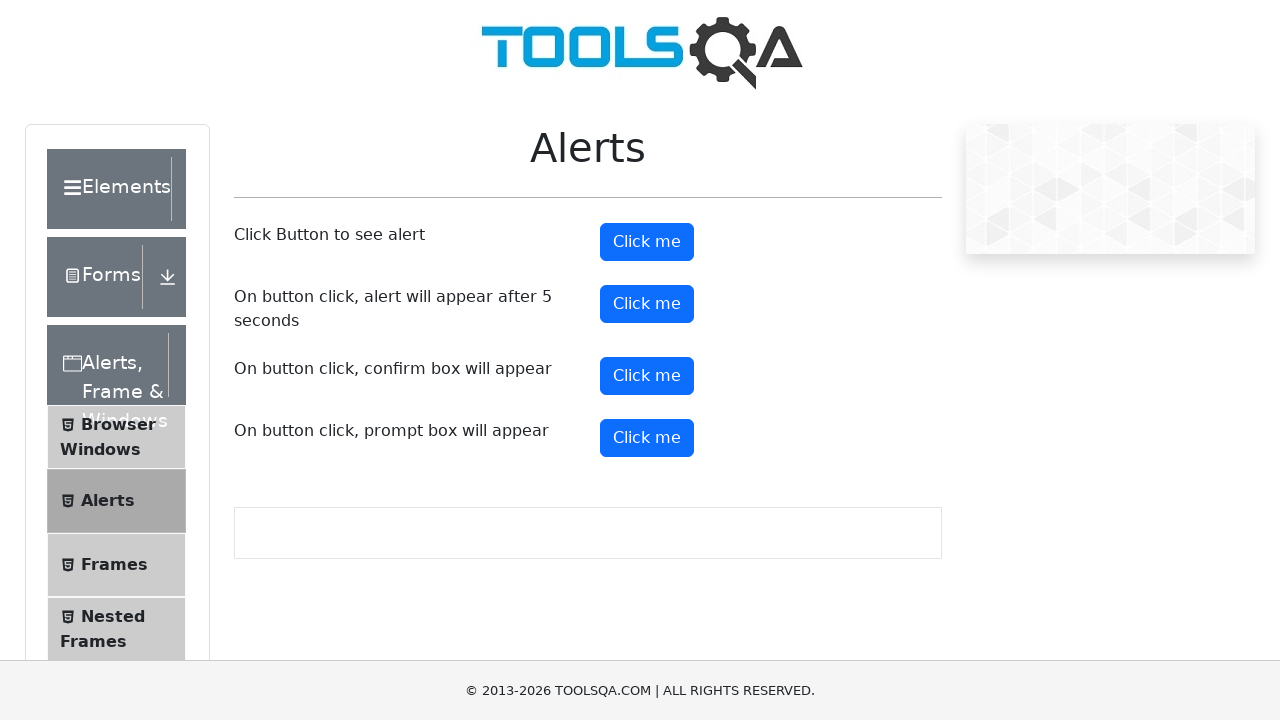

Set up dialog handler to automatically accept prompts
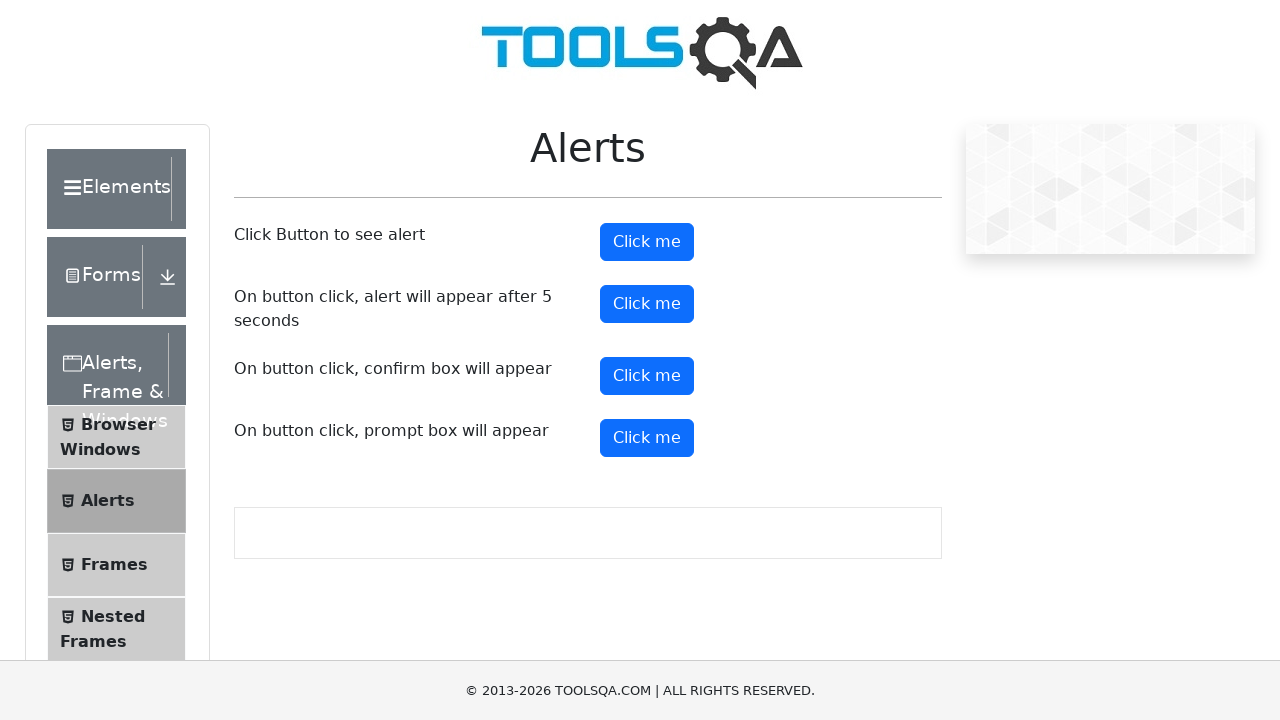

Clicked prompt button to trigger JavaScript prompt dialog at (647, 438) on #promtButton
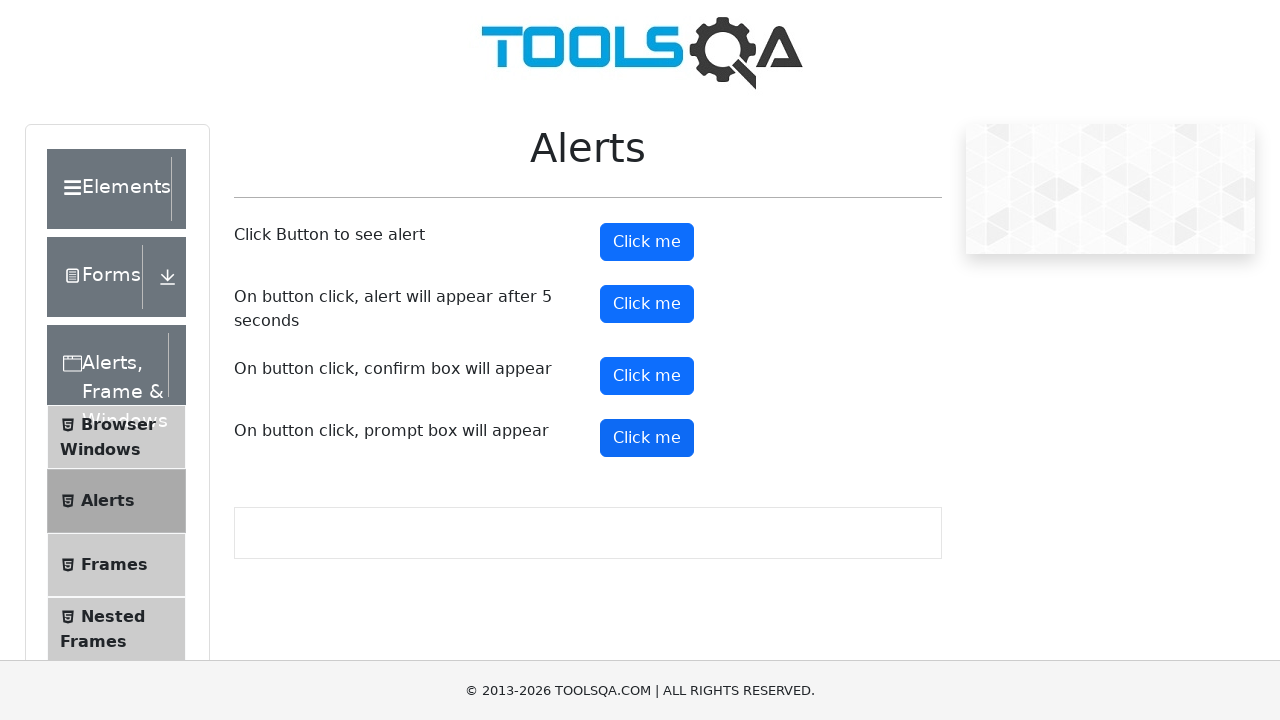

Waited for prompt dialog to be processed
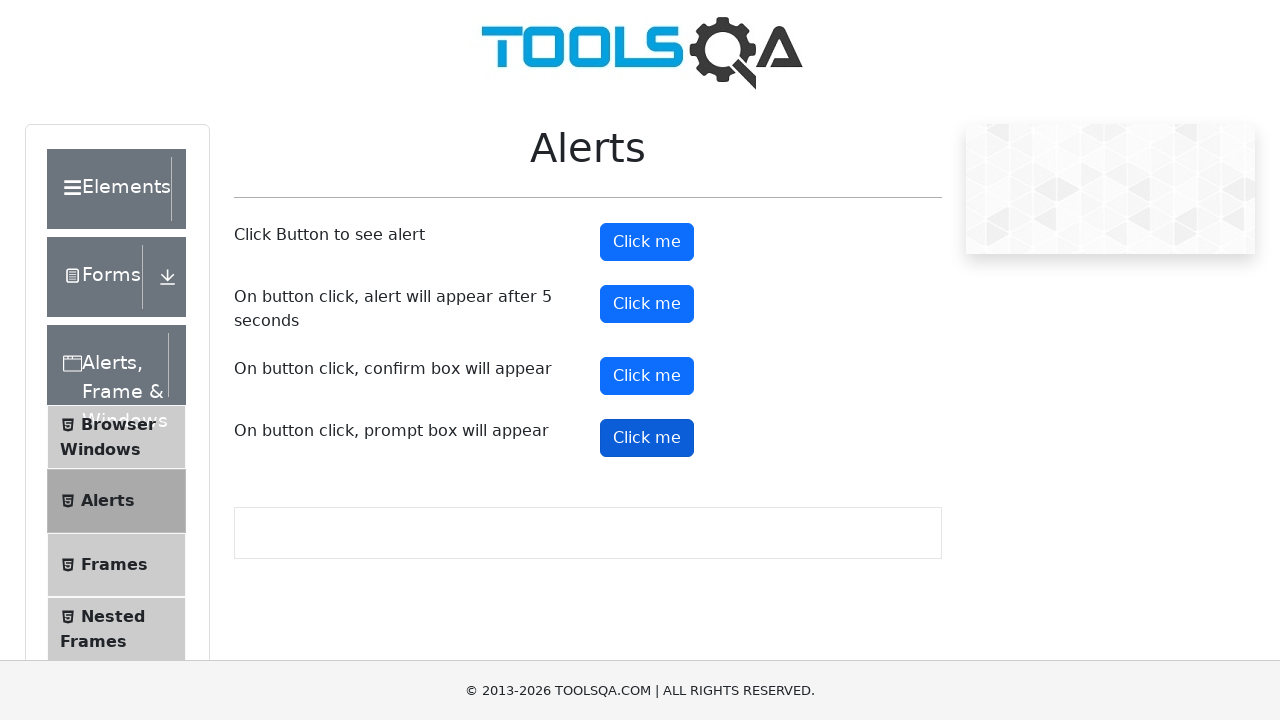

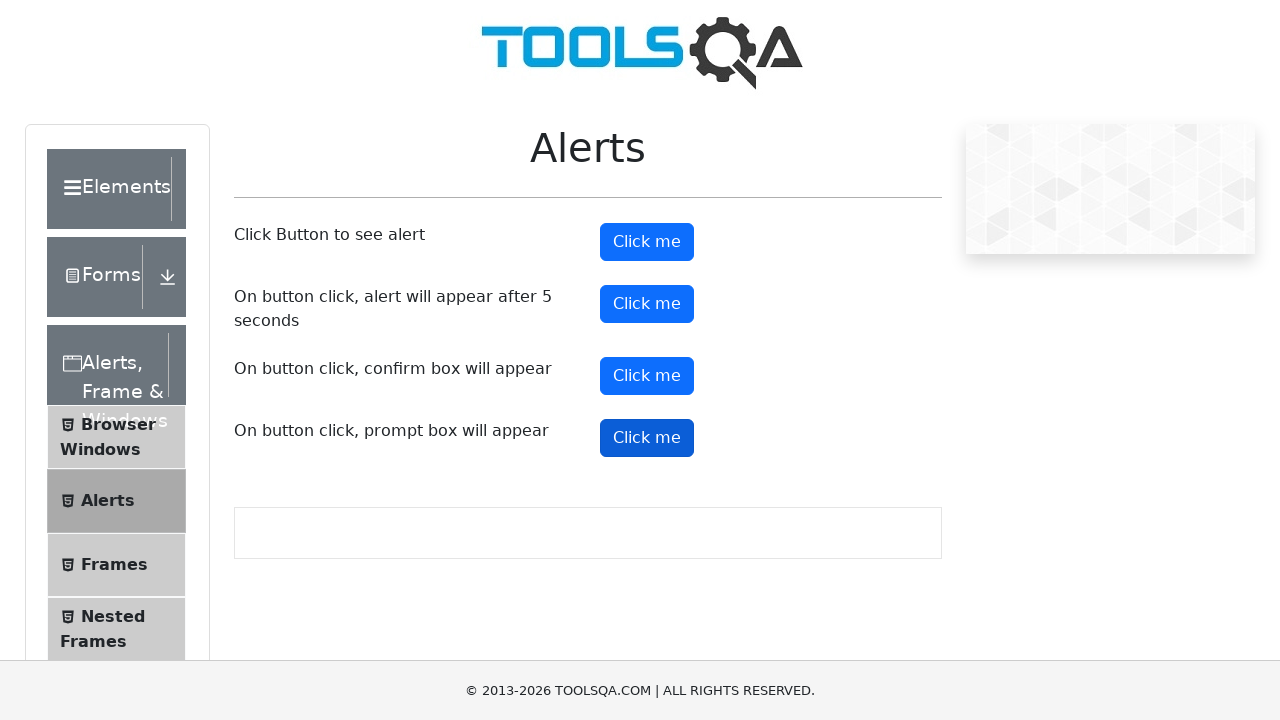